Tests sorting the Due column in descending order by clicking the column header twice and verifying the values are sorted correctly

Starting URL: http://the-internet.herokuapp.com/tables

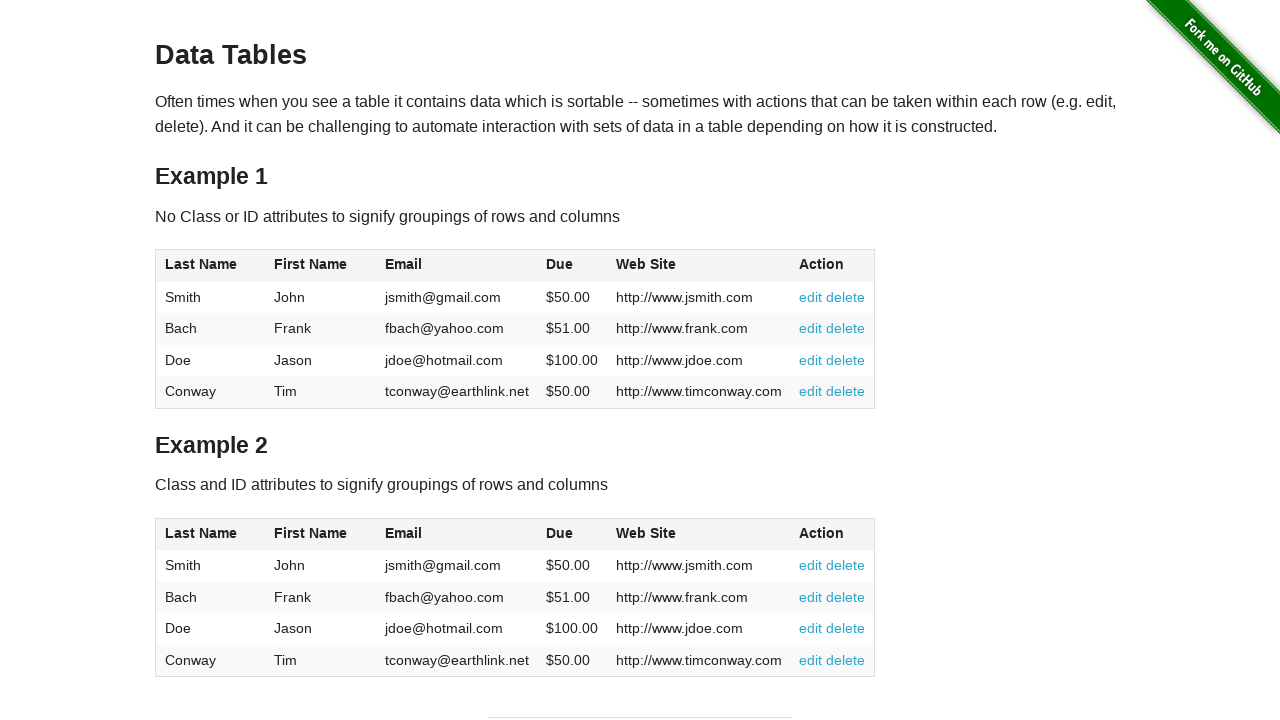

Clicked Due column header first time to sort ascending at (572, 266) on #table1 thead tr th:nth-of-type(4)
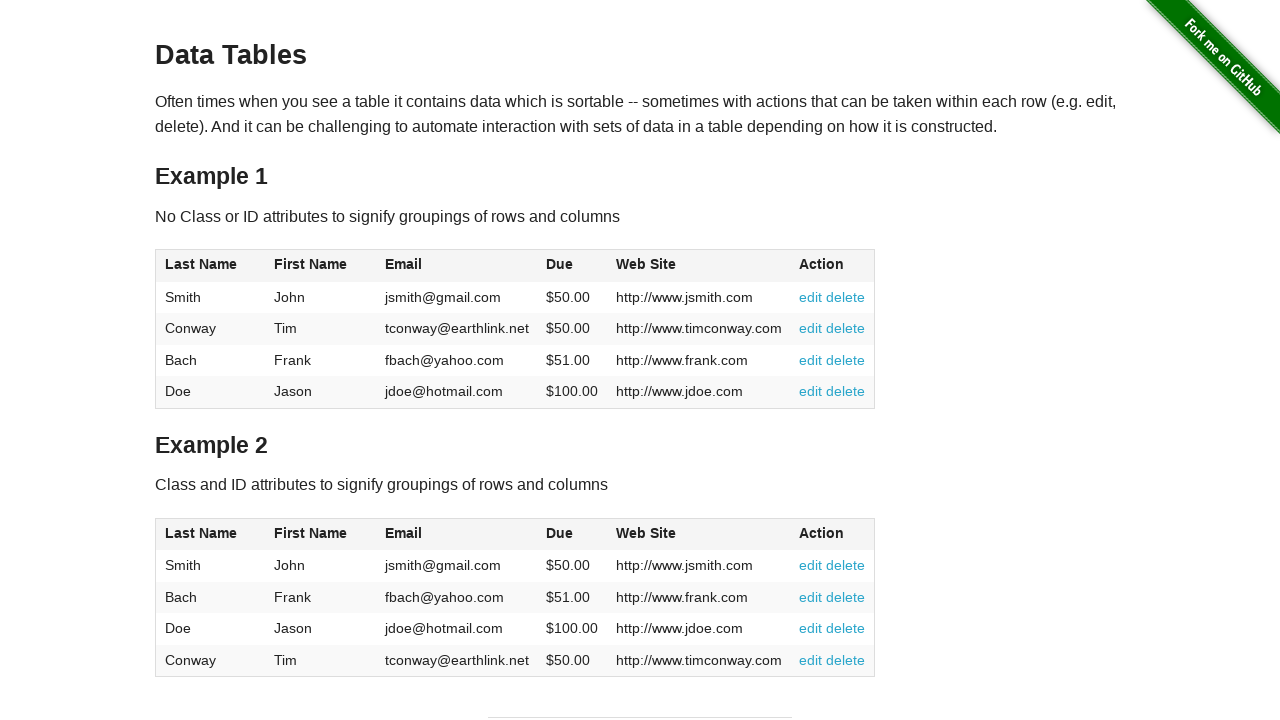

Clicked Due column header second time to sort descending at (572, 266) on #table1 thead tr th:nth-of-type(4)
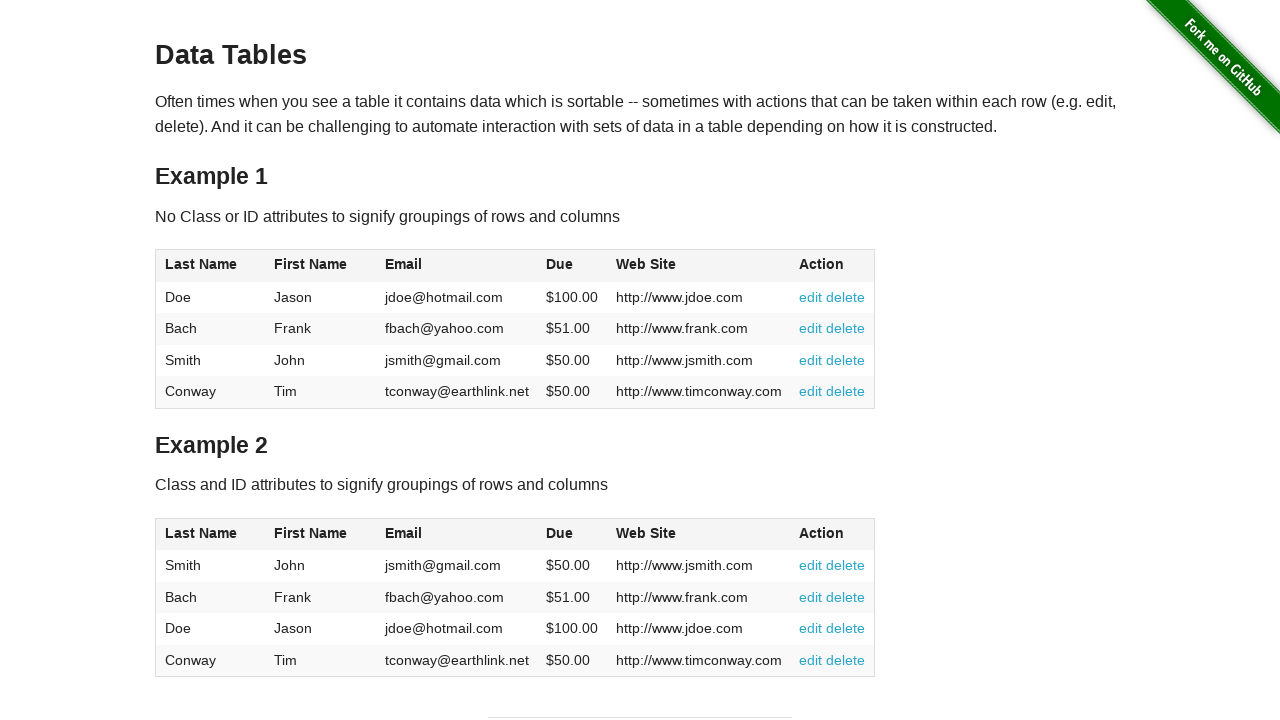

Due column values loaded and visible in table
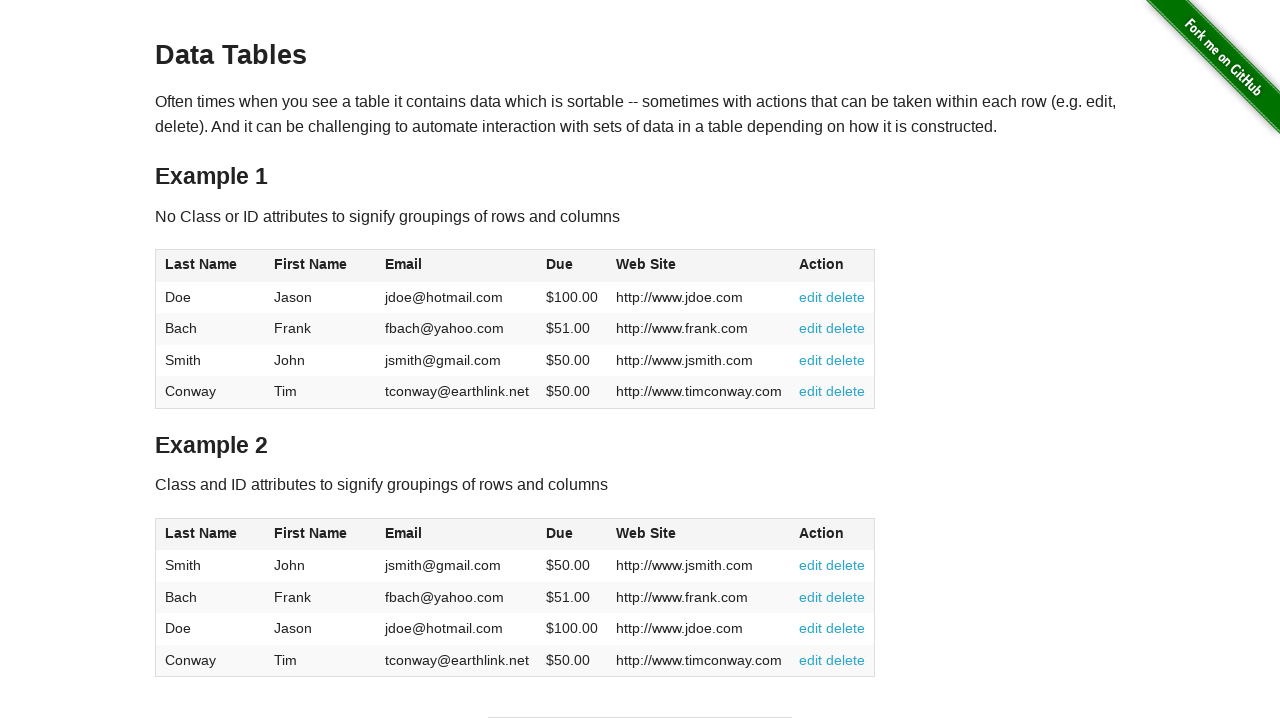

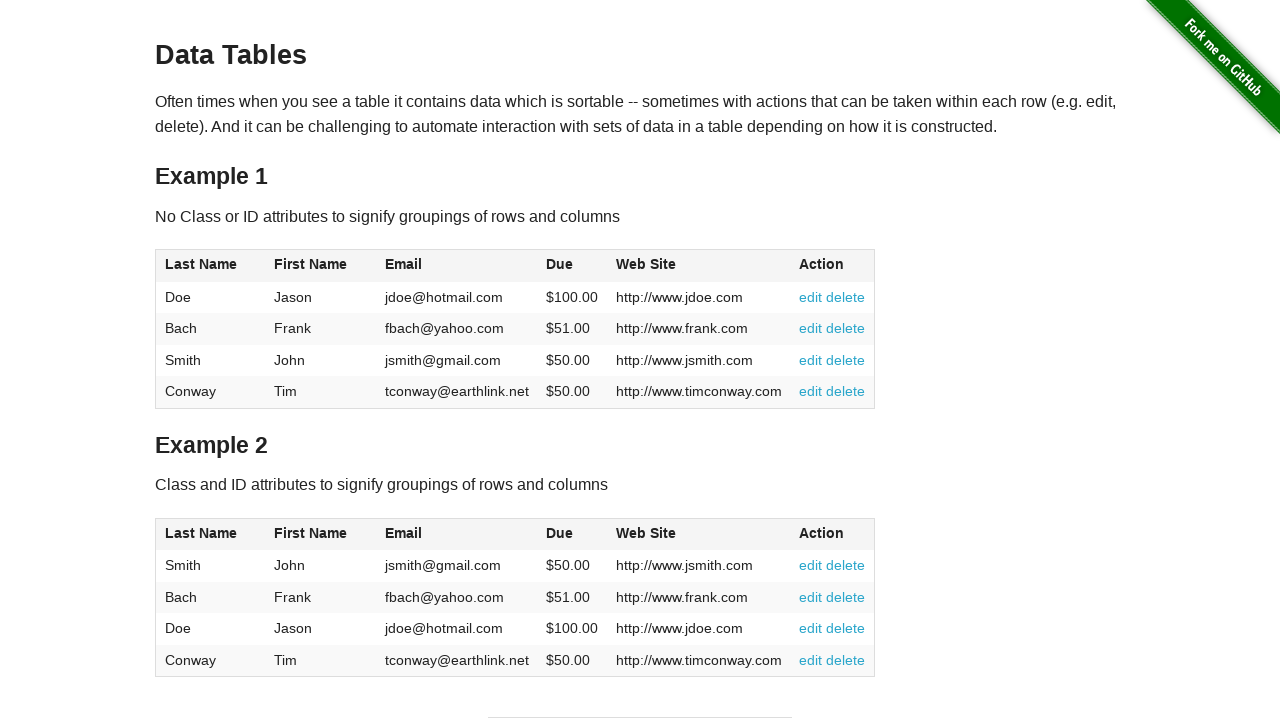